Tests double-click functionality on W3Schools interactive example by entering text in a field, double-clicking a copy button, and verifying the text is copied to another field

Starting URL: https://www.w3schools.com/tags/tryit.asp?filename=tryhtml5_ev_ondblclick3

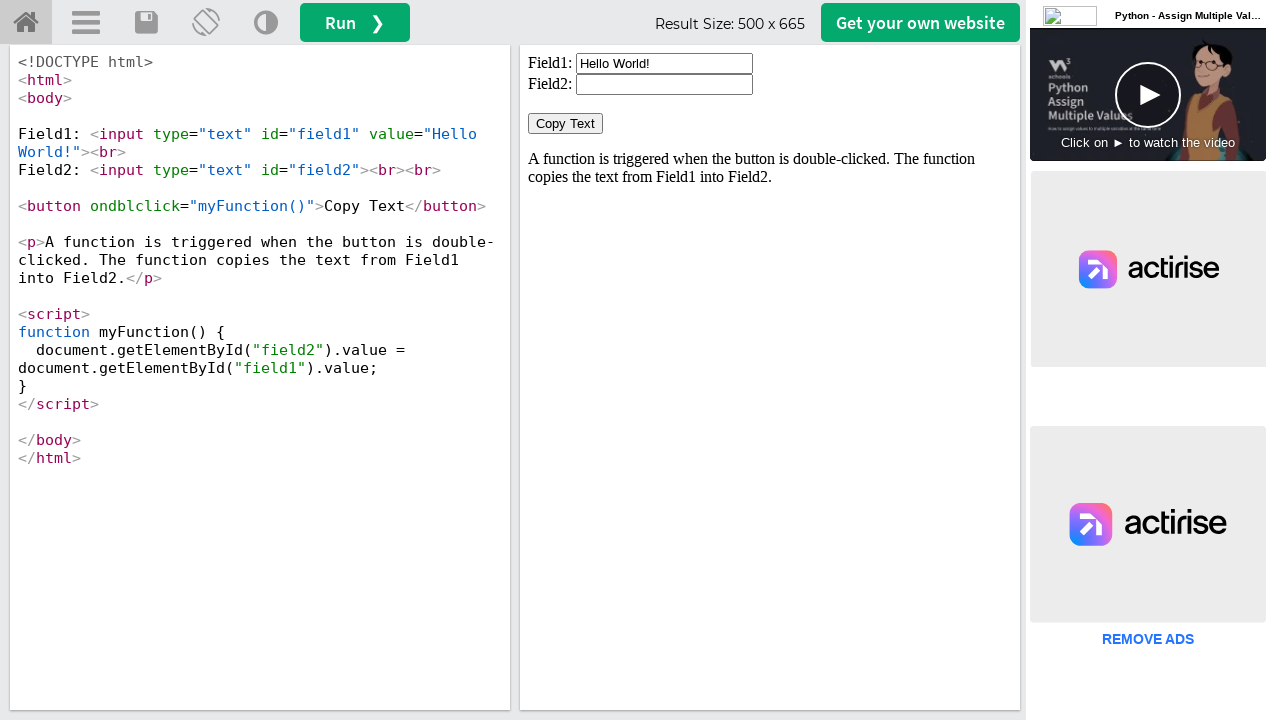

Located and switched to the interactive example iframe
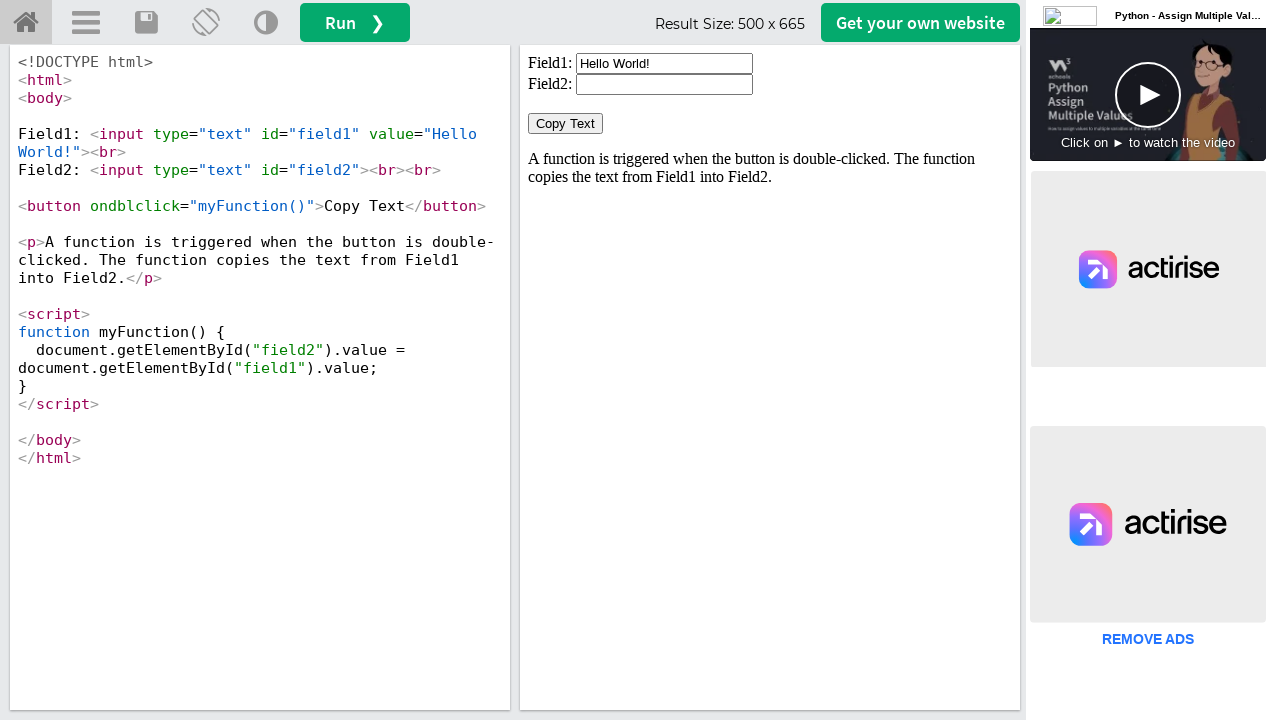

Cleared the first input field on iframe#iframeResult >> nth=0 >> internal:control=enter-frame >> xpath=//input[@v
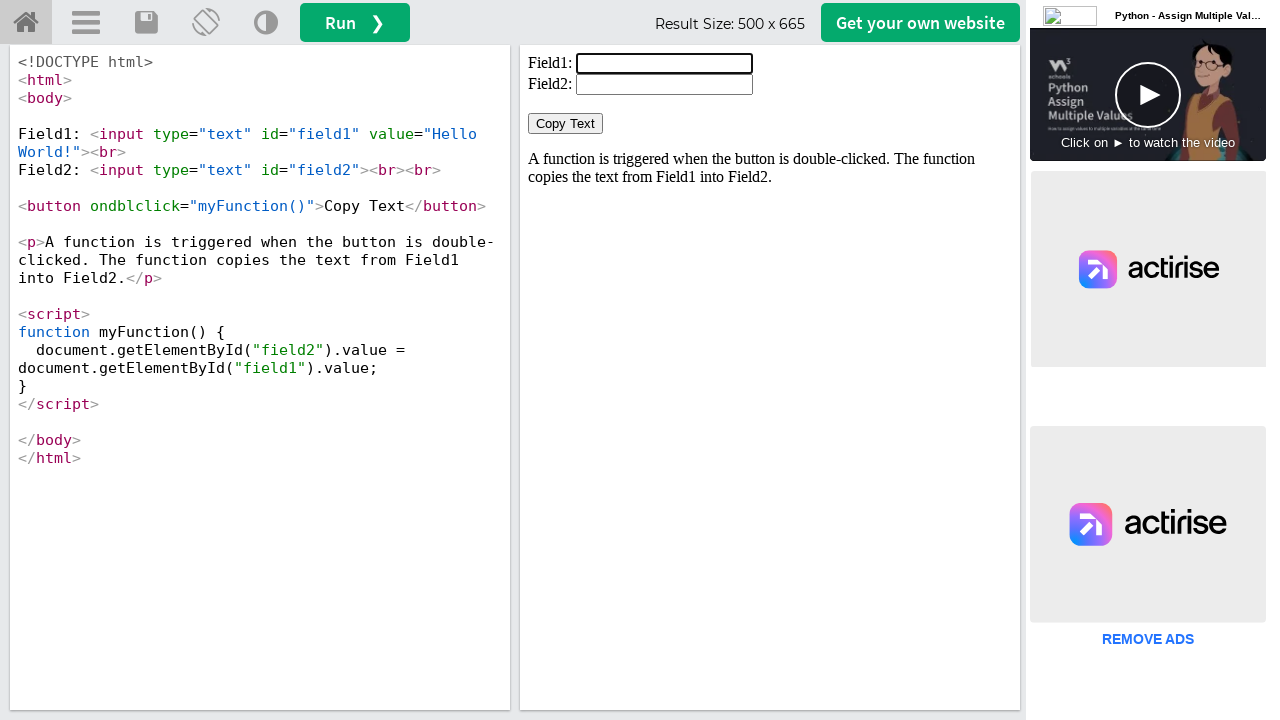

Filled the first input field with 'Welcome' on iframe#iframeResult >> nth=0 >> internal:control=enter-frame >> xpath=//input[@v
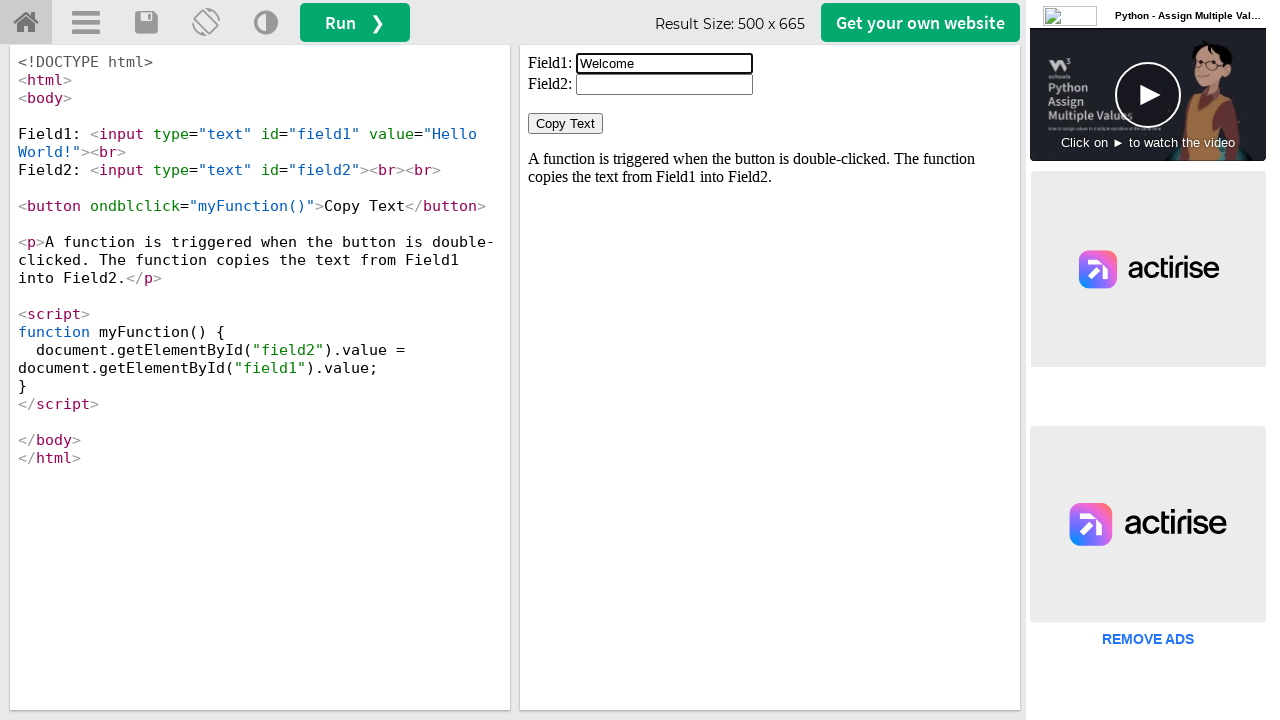

Double-clicked the Copy Text button at (566, 124) on iframe#iframeResult >> nth=0 >> internal:control=enter-frame >> xpath=//button[n
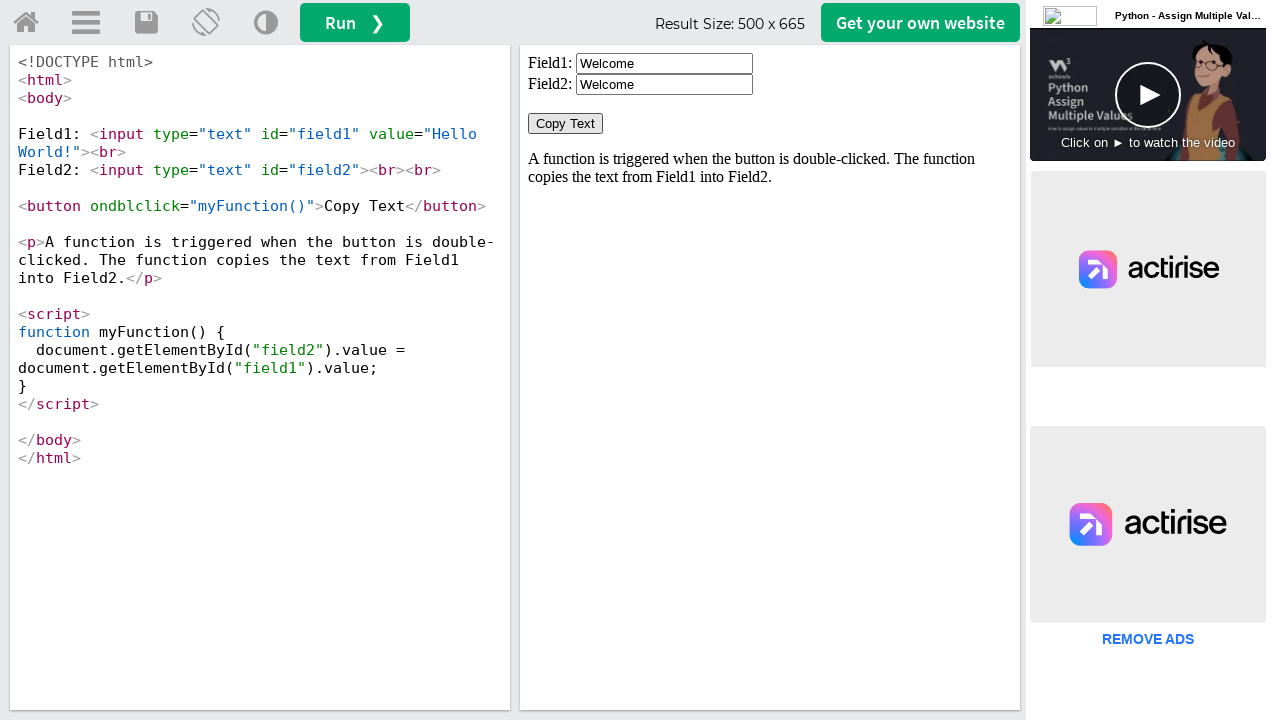

Retrieved value from the second input field
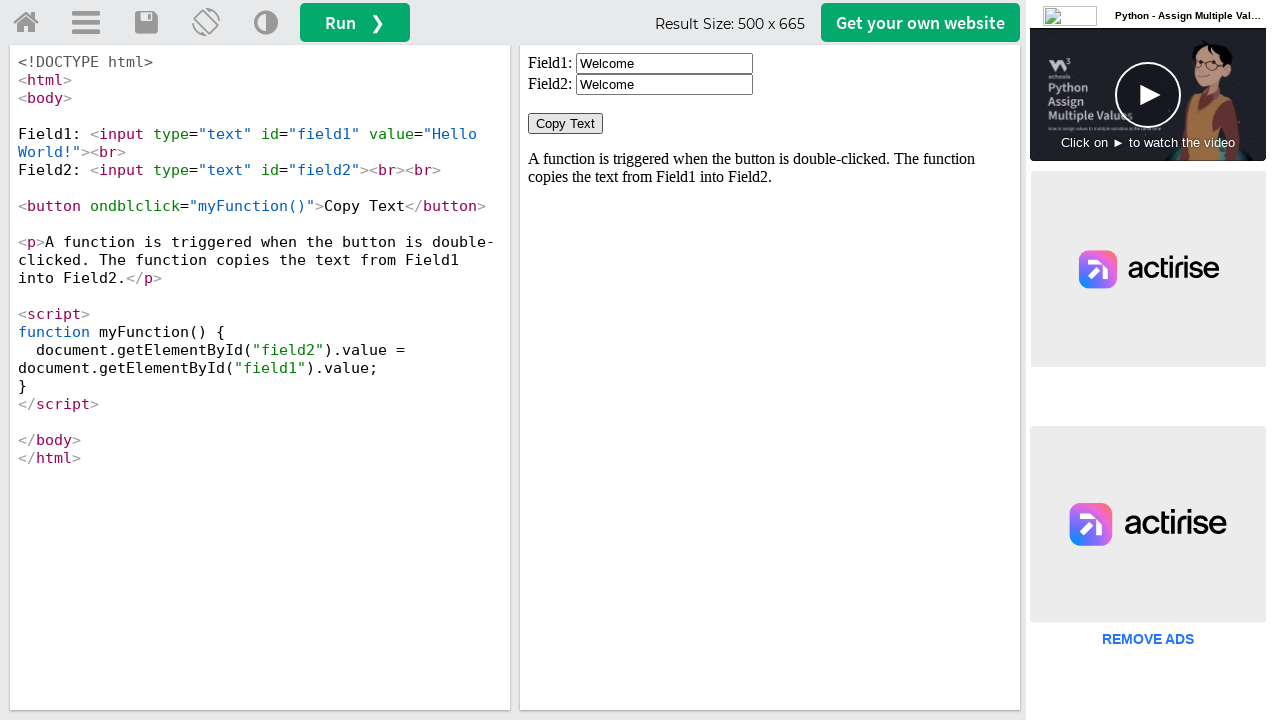

Verified that the second field contains 'Welcome' - double-click copy functionality works correctly
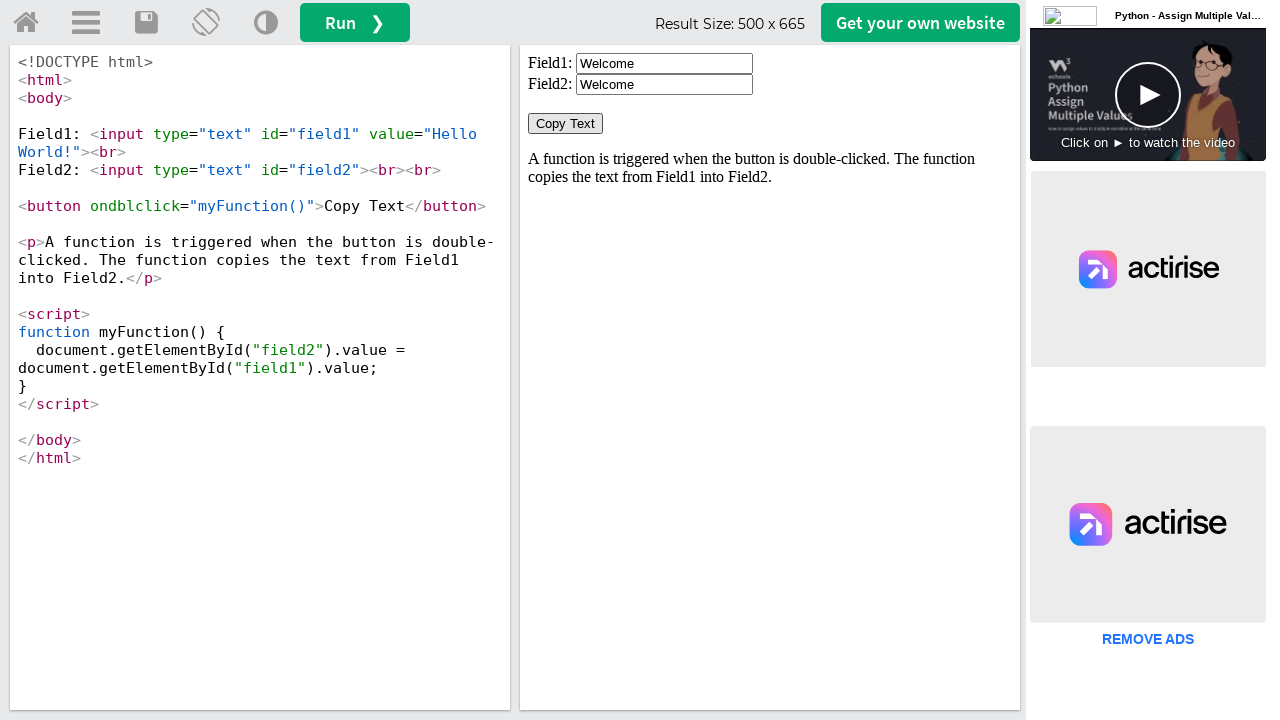

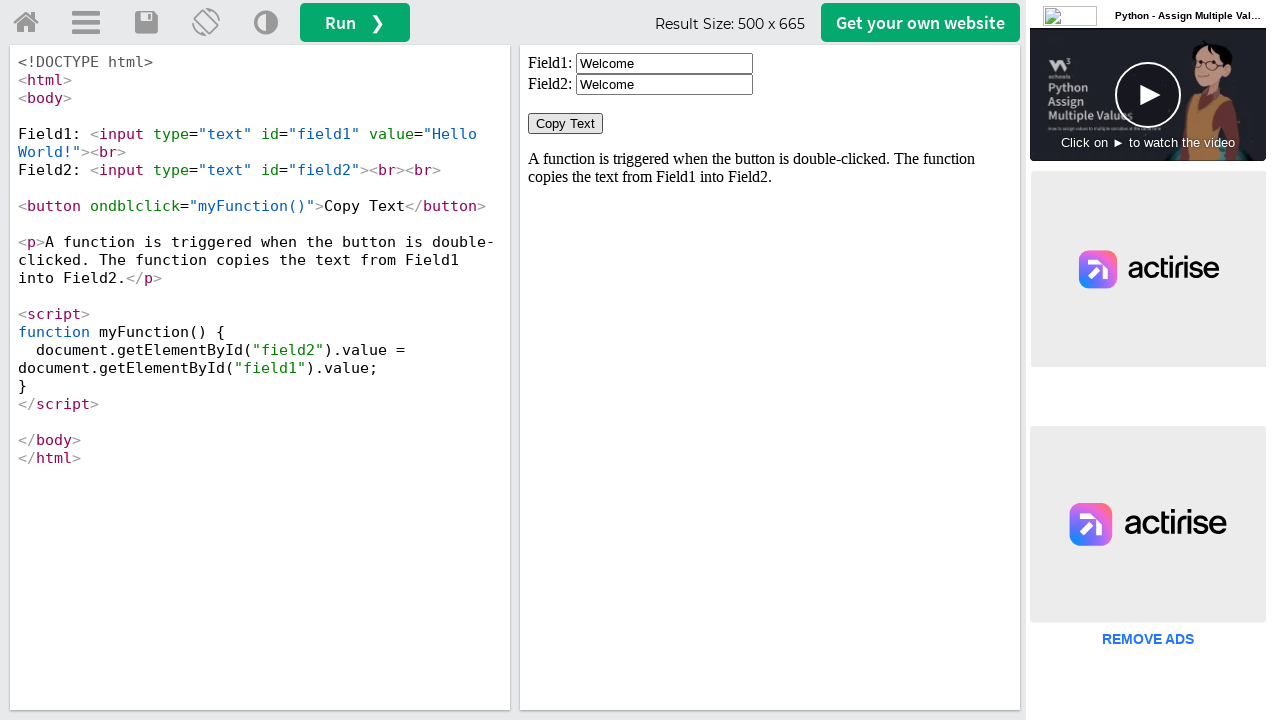